Tests dropdown selection functionality by selecting options using three different methods: by index, by value, and by visible text on a demo dropdown page.

Starting URL: http://the-internet.herokuapp.com/dropdown

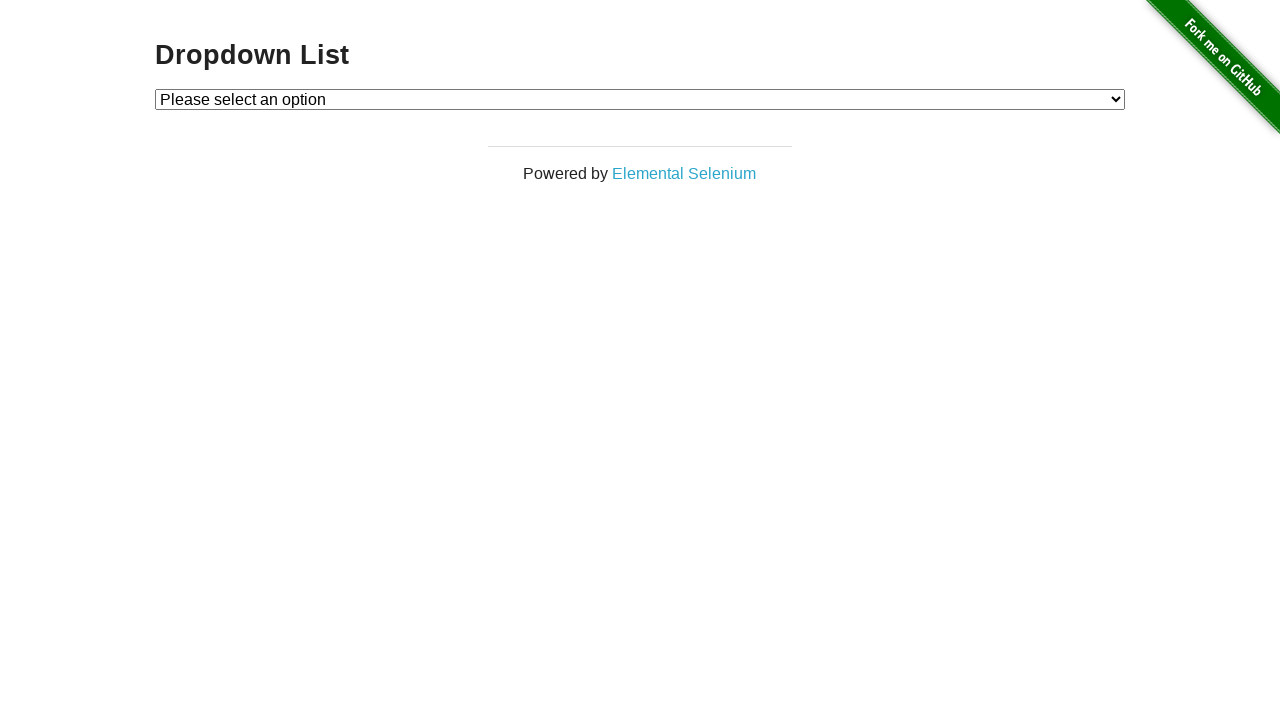

Clicked dropdown to open it at (640, 99) on #dropdown
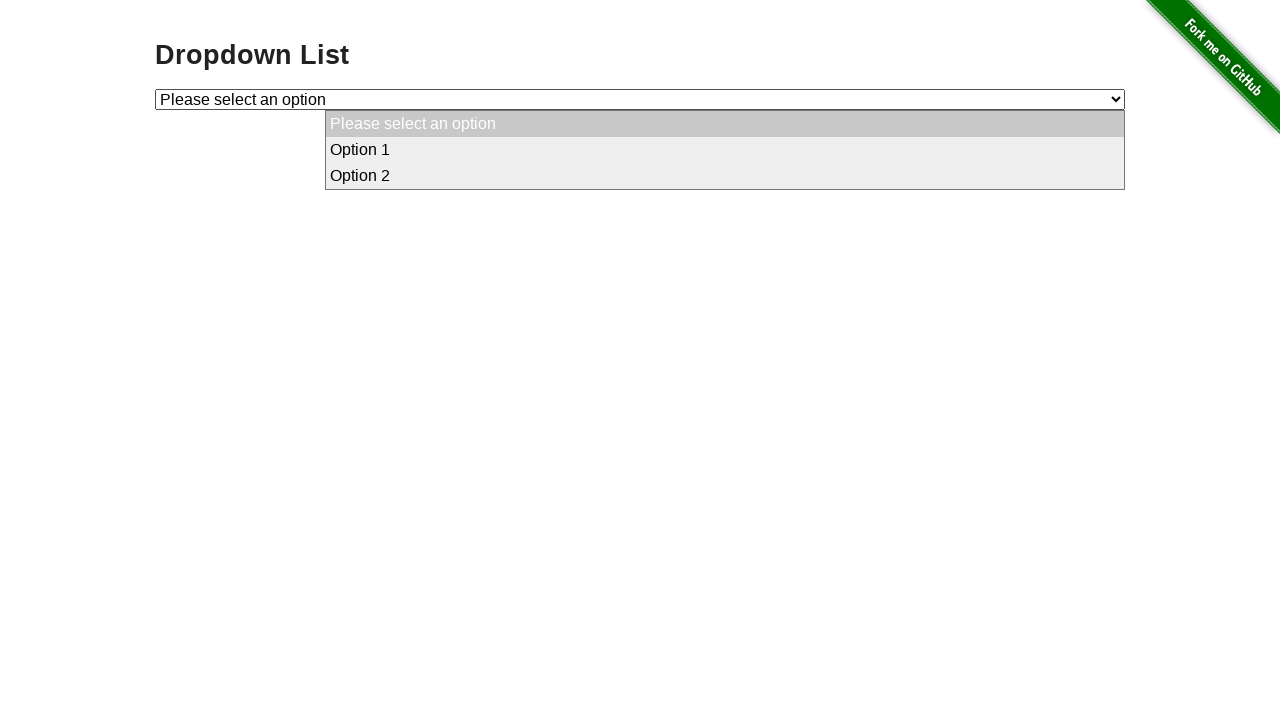

Selected Option 1 by index on #dropdown
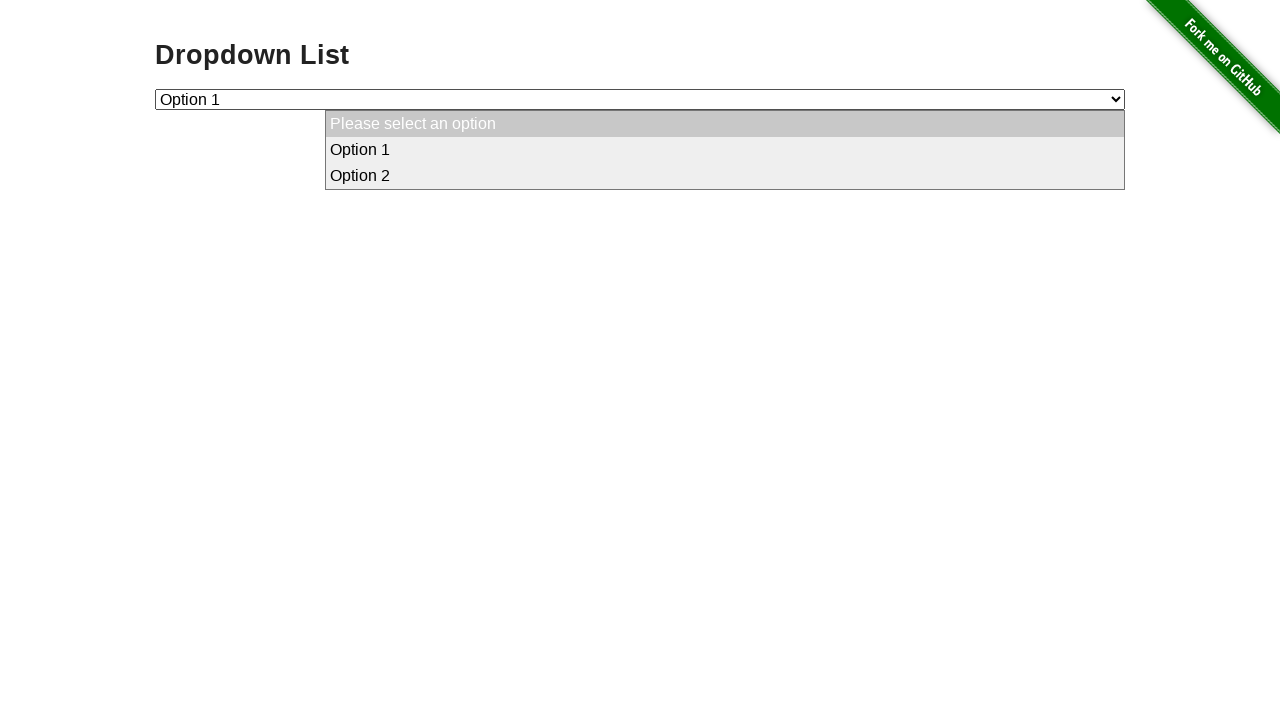

Waited 1 second to observe selection
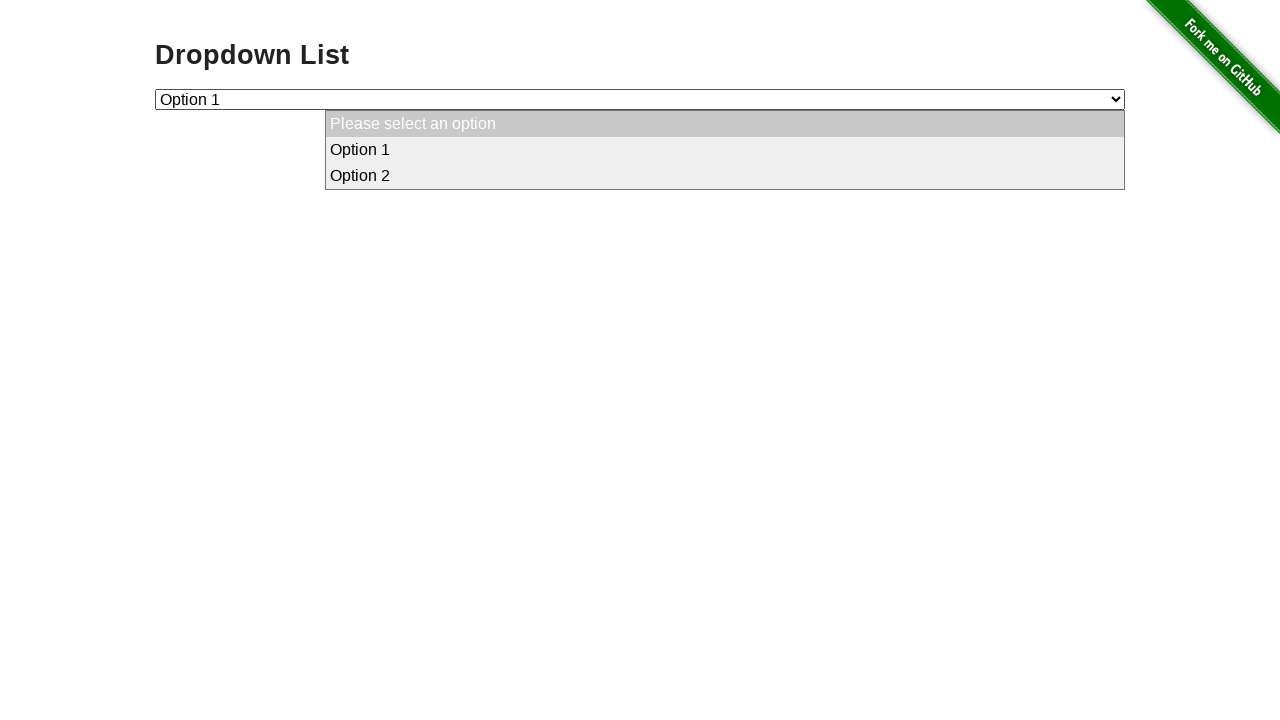

Selected Option 2 by value on #dropdown
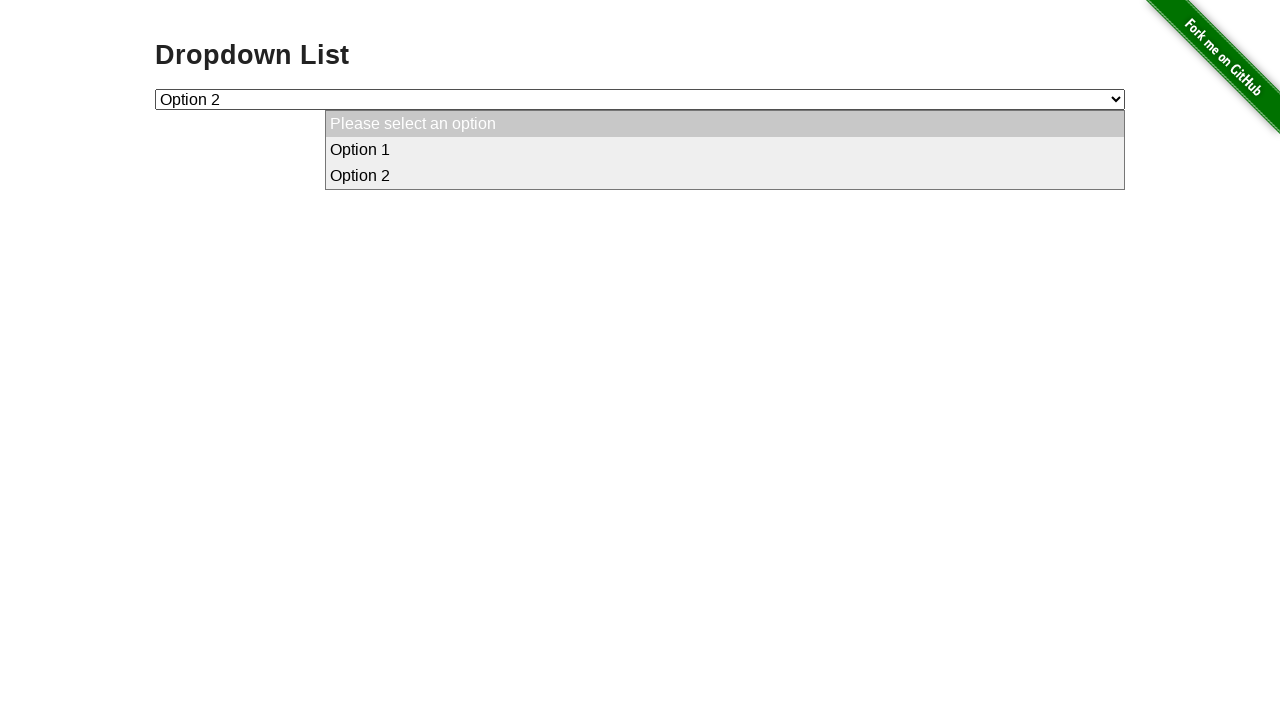

Waited 1 second to observe selection
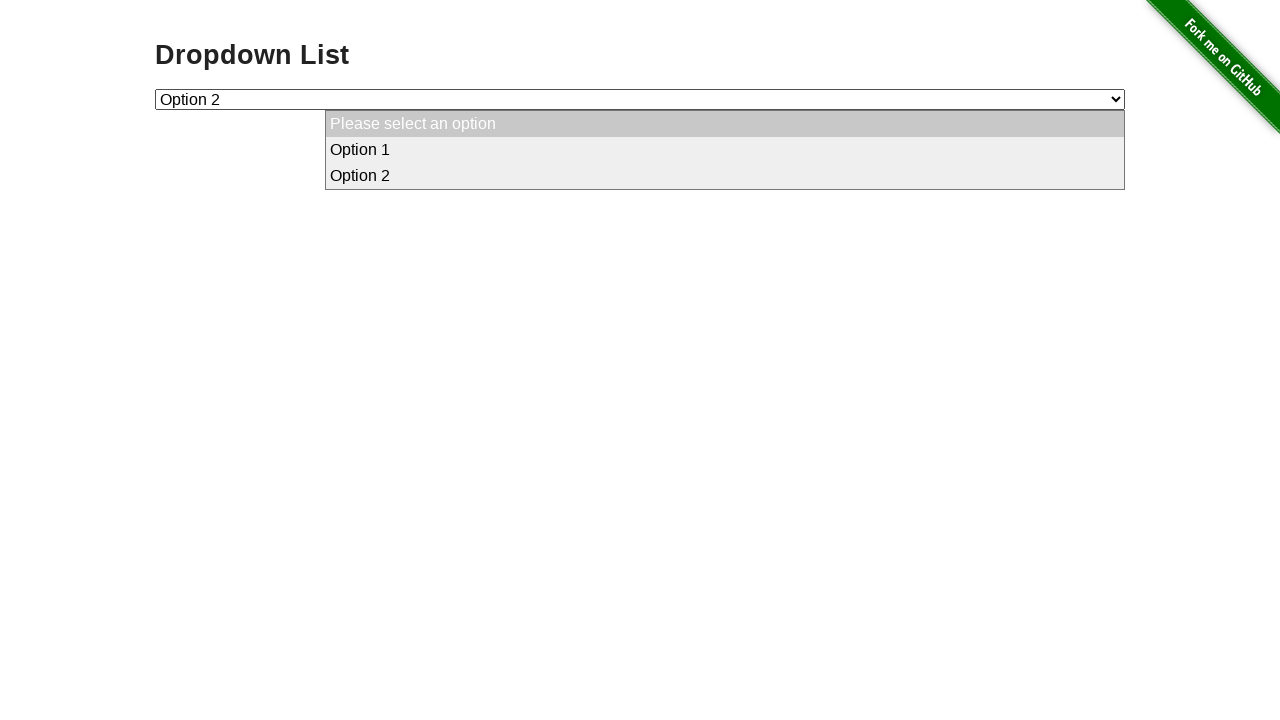

Selected Option 2 by visible text label on #dropdown
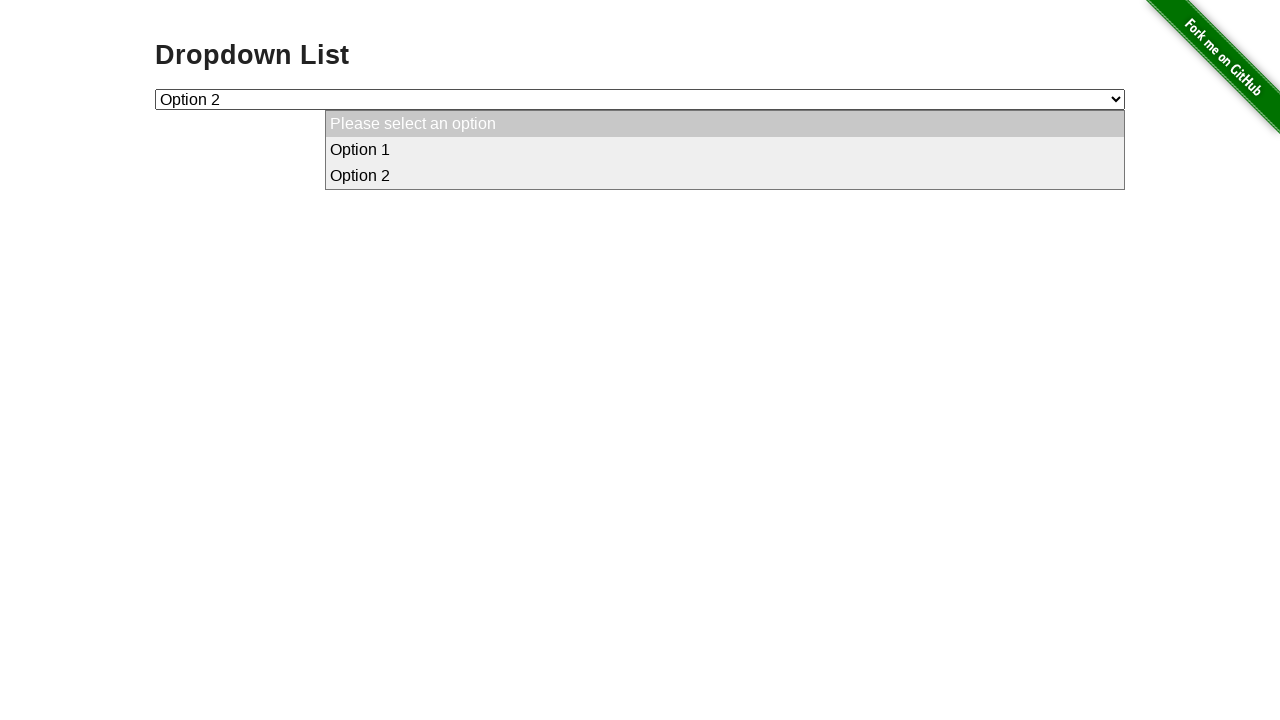

Verified selected option: Option 2
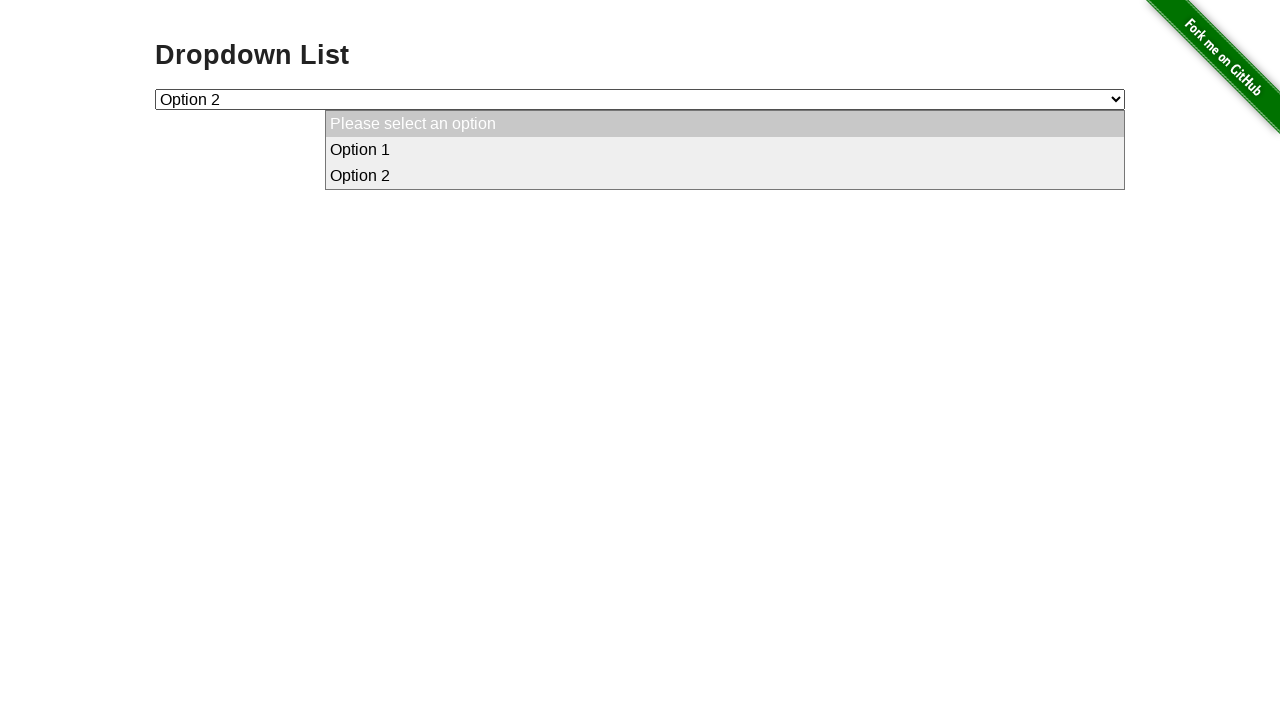

Selected Option 1 by index again on #dropdown
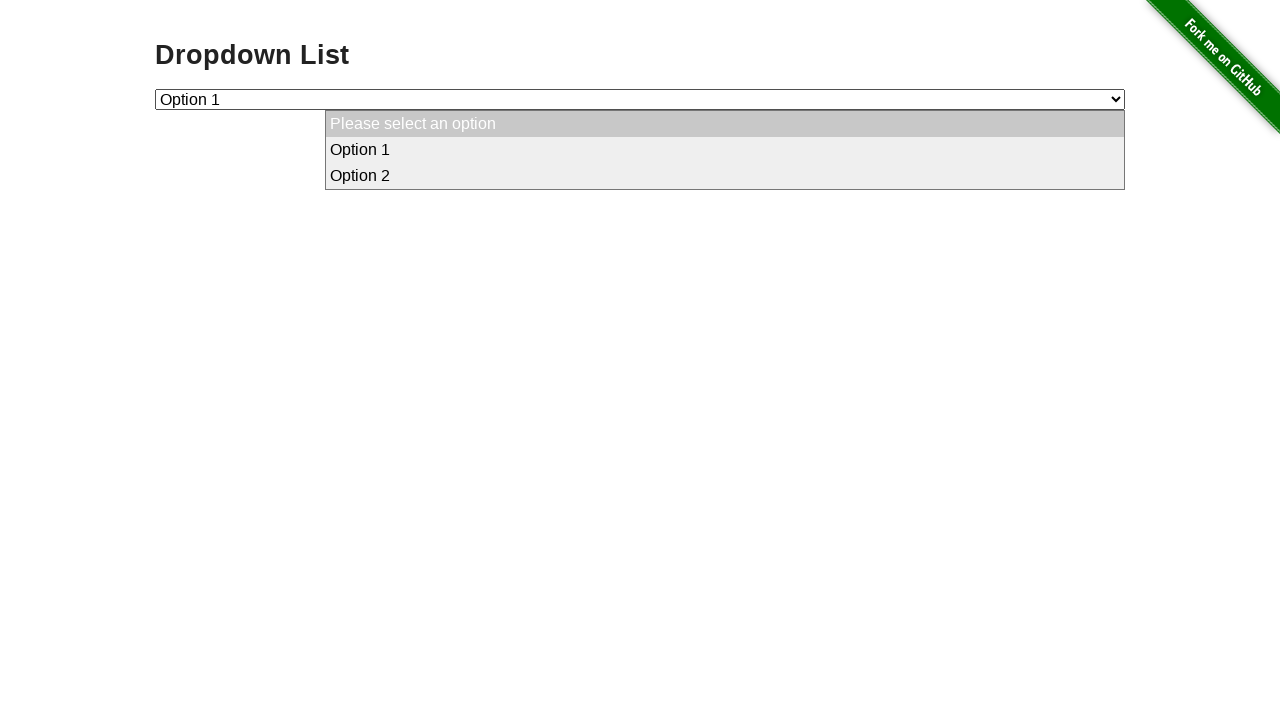

Verified selected option again: Option 1
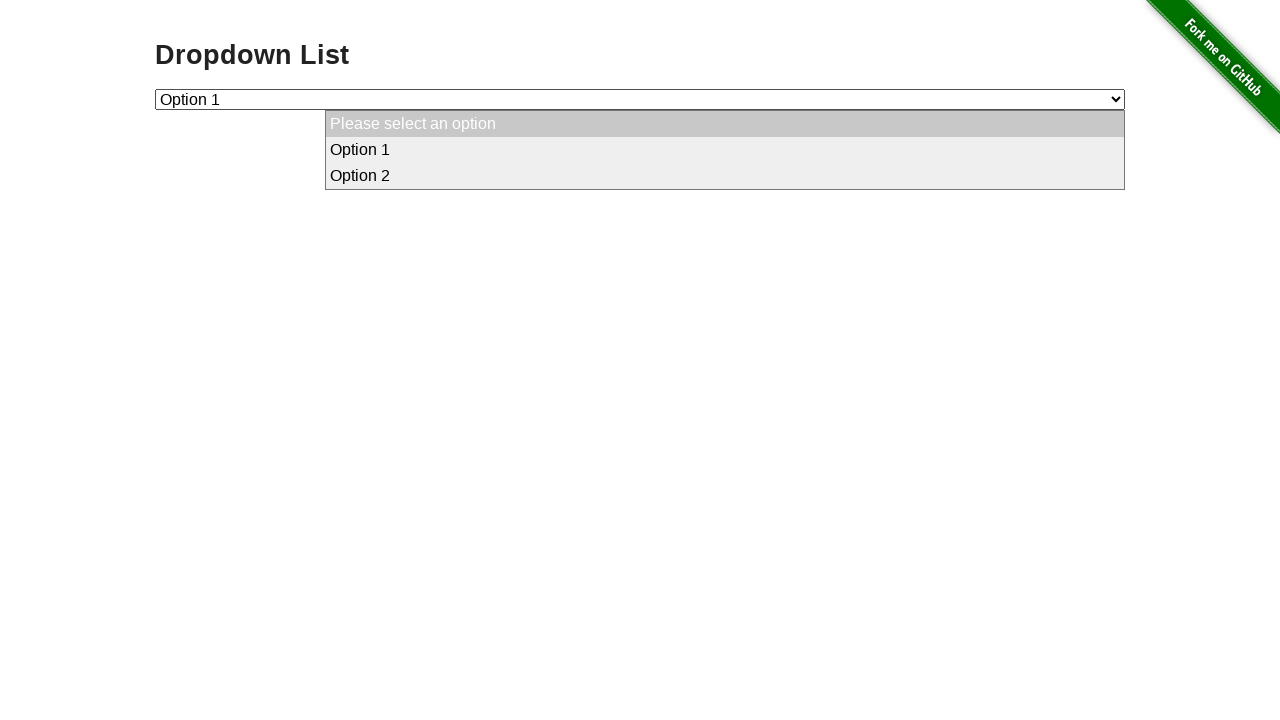

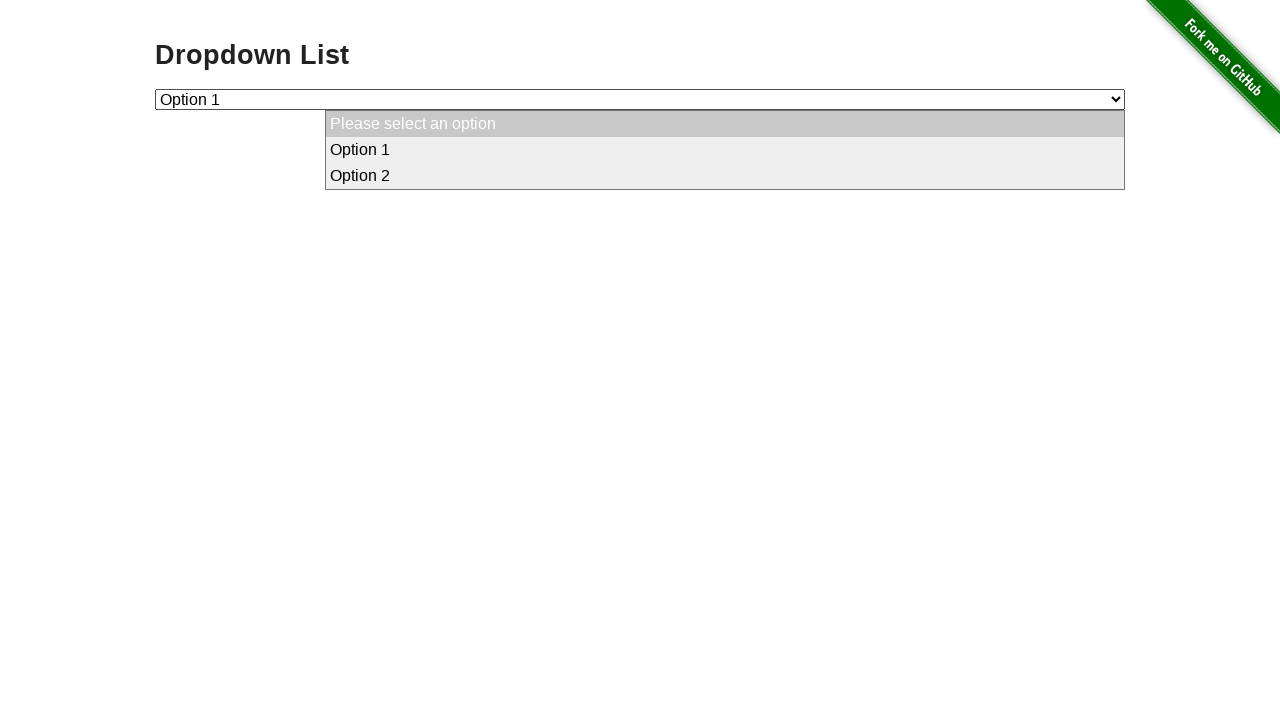